Tests the Sortable jQuery UI component by dragging Item 1 to Item 4's position and verifying the sort order changed.

Starting URL: https://jqueryui.com/

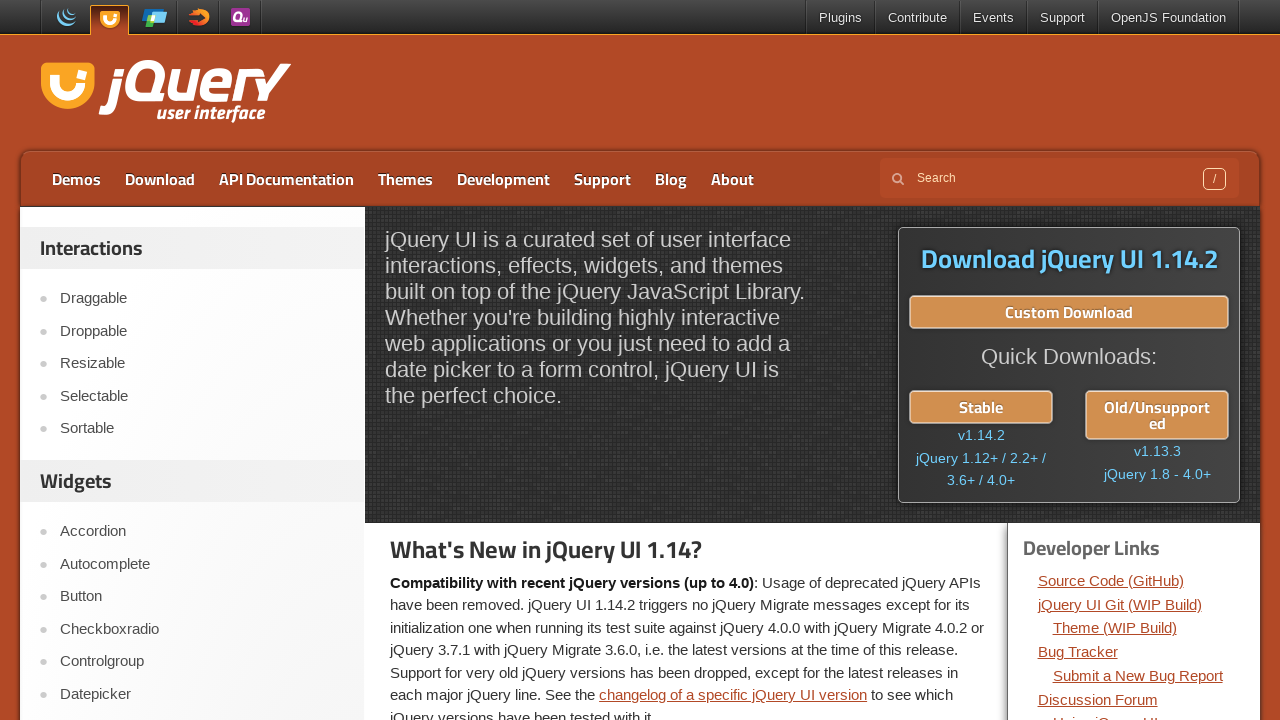

Clicked on the Sortable link at (202, 429) on a:text('Sortable')
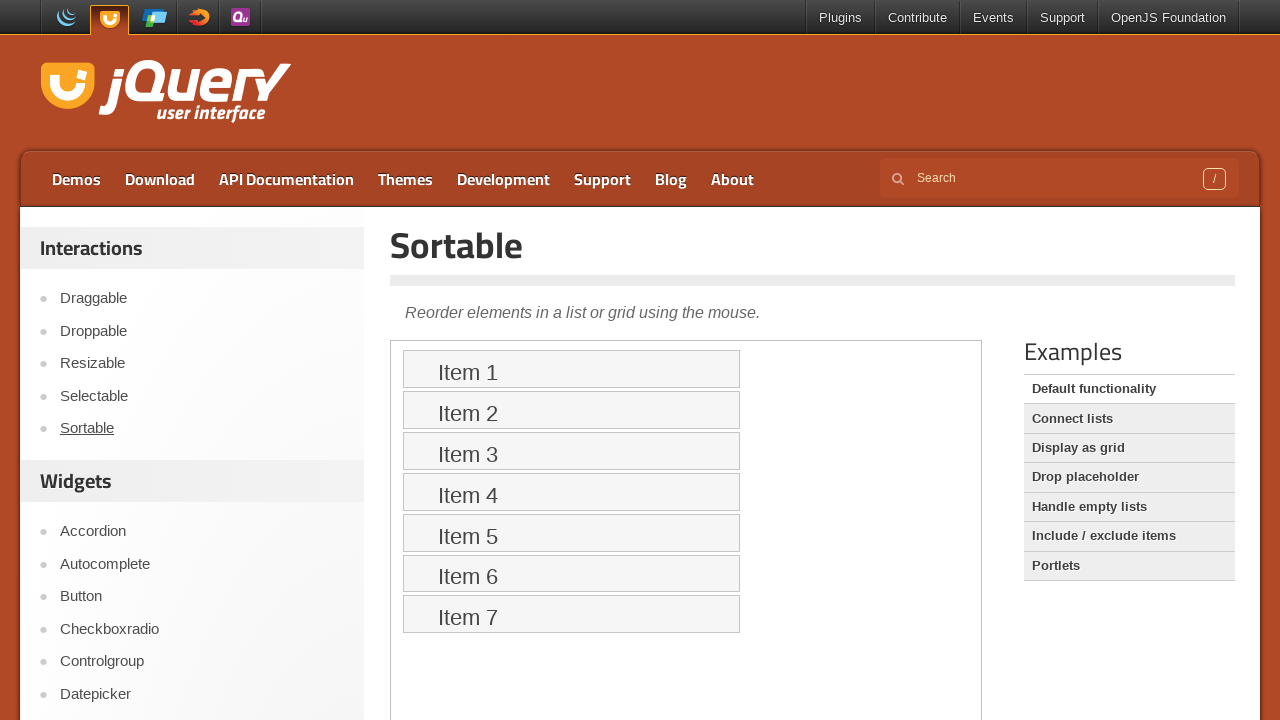

Sortable page loaded successfully
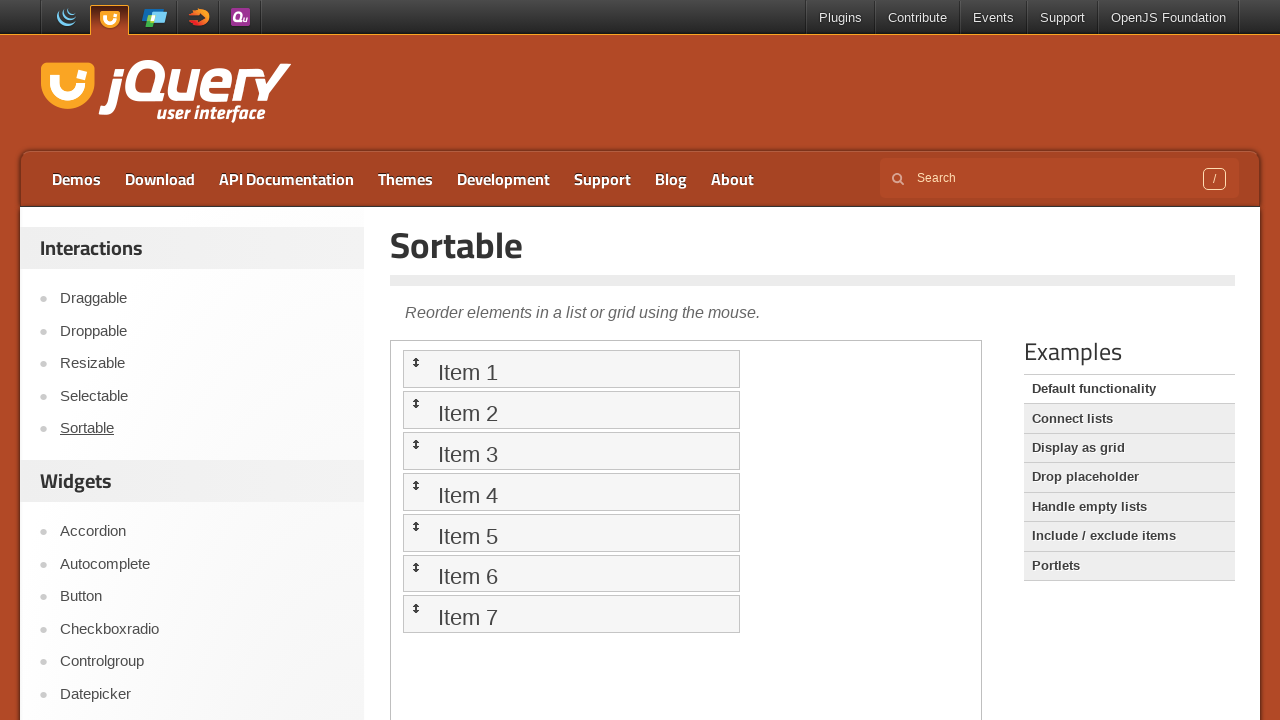

Located the demo iframe
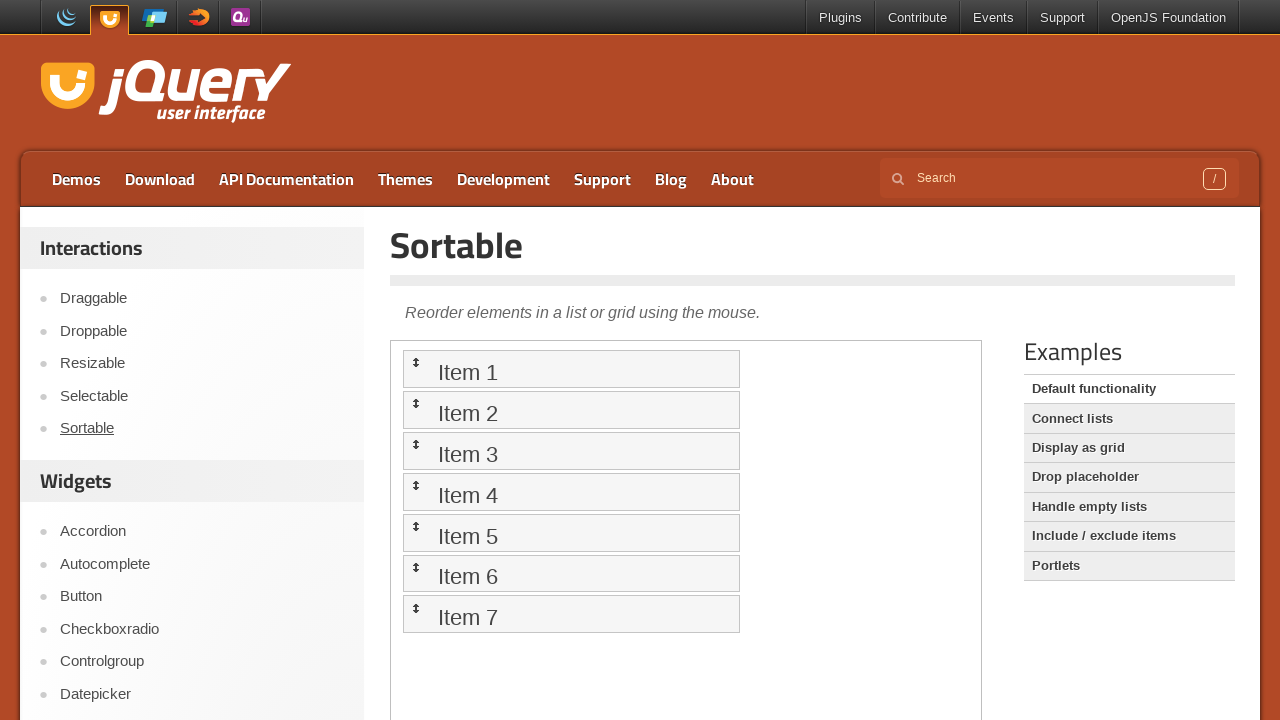

Located Item 1 in the sortable list
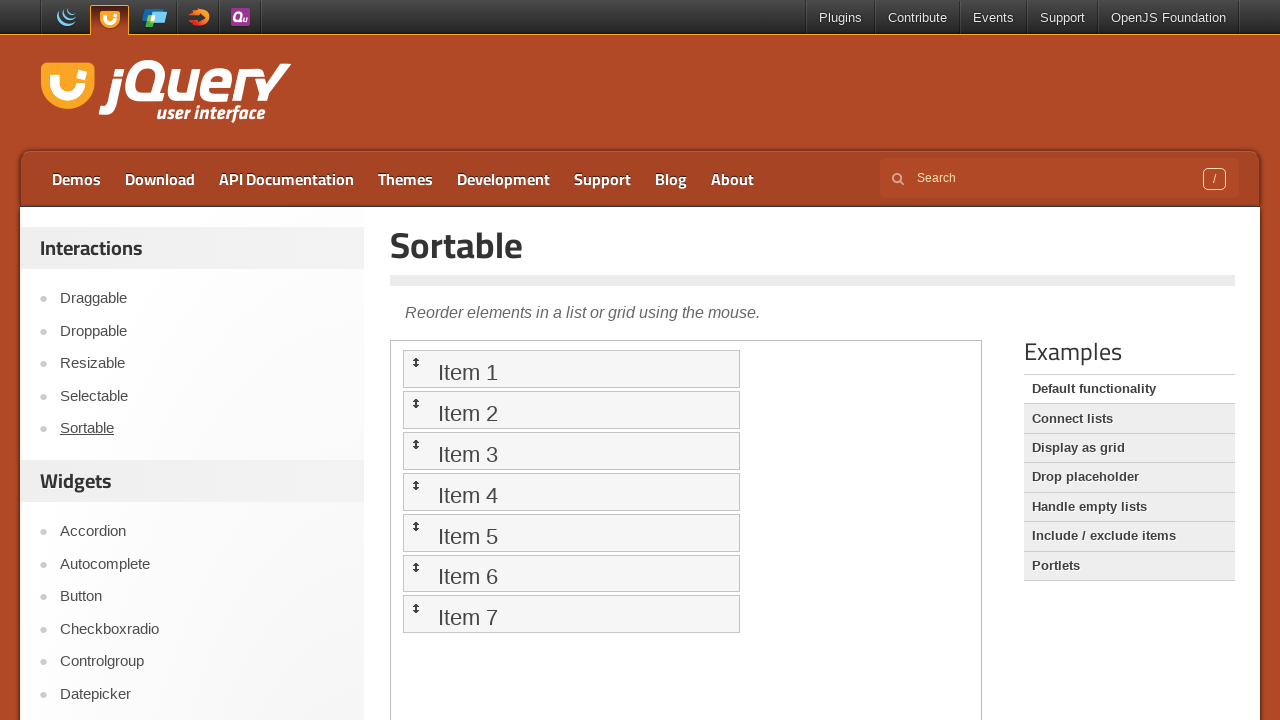

Located Item 4 in the sortable list
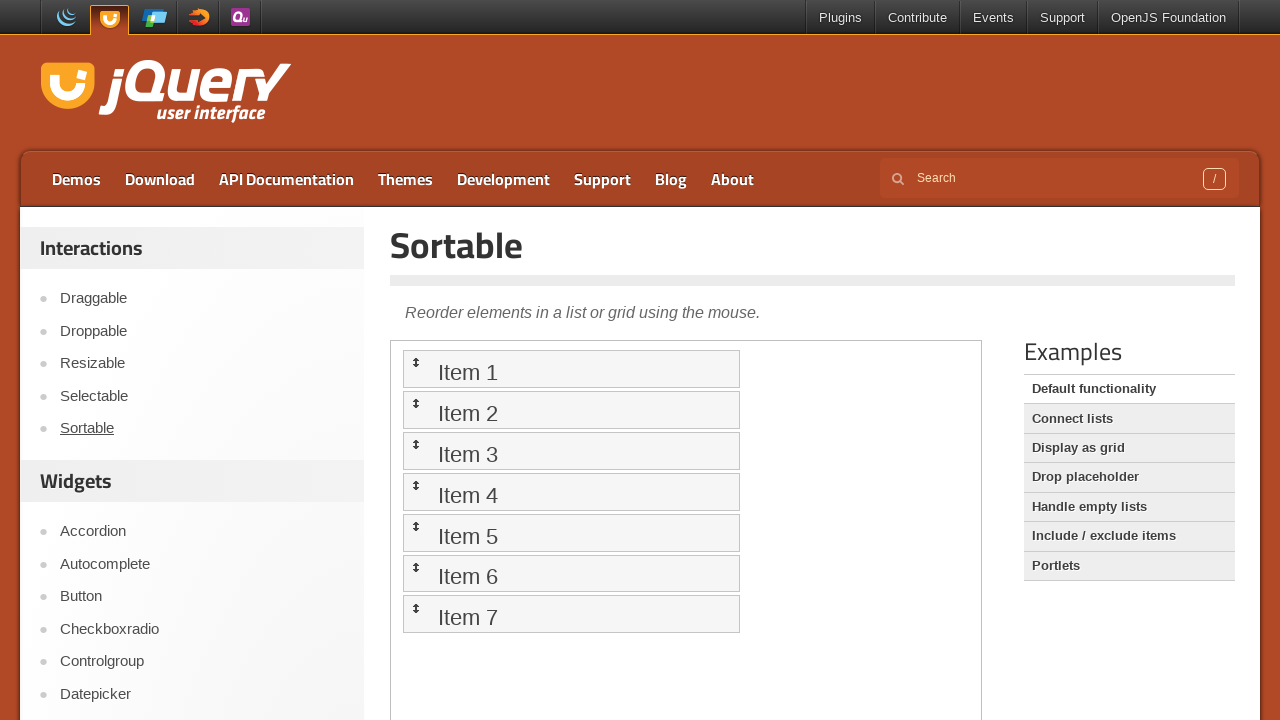

Dragged Item 1 to Item 4's position at (571, 492)
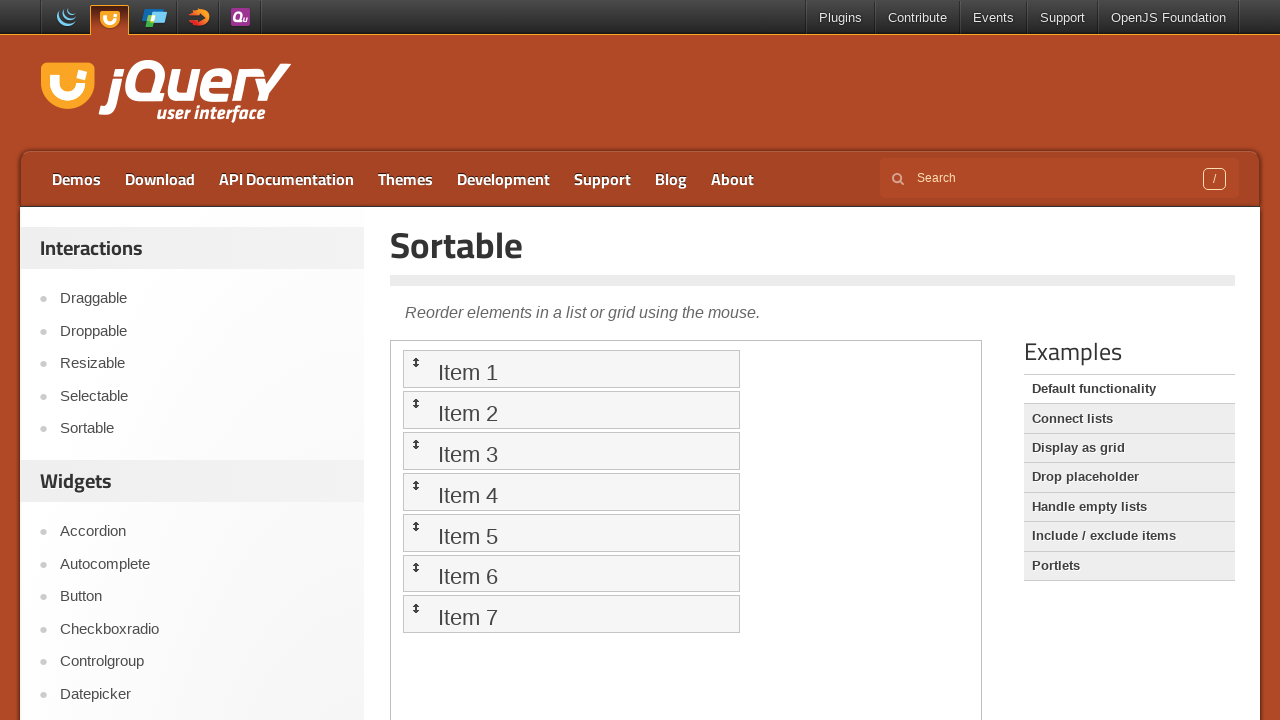

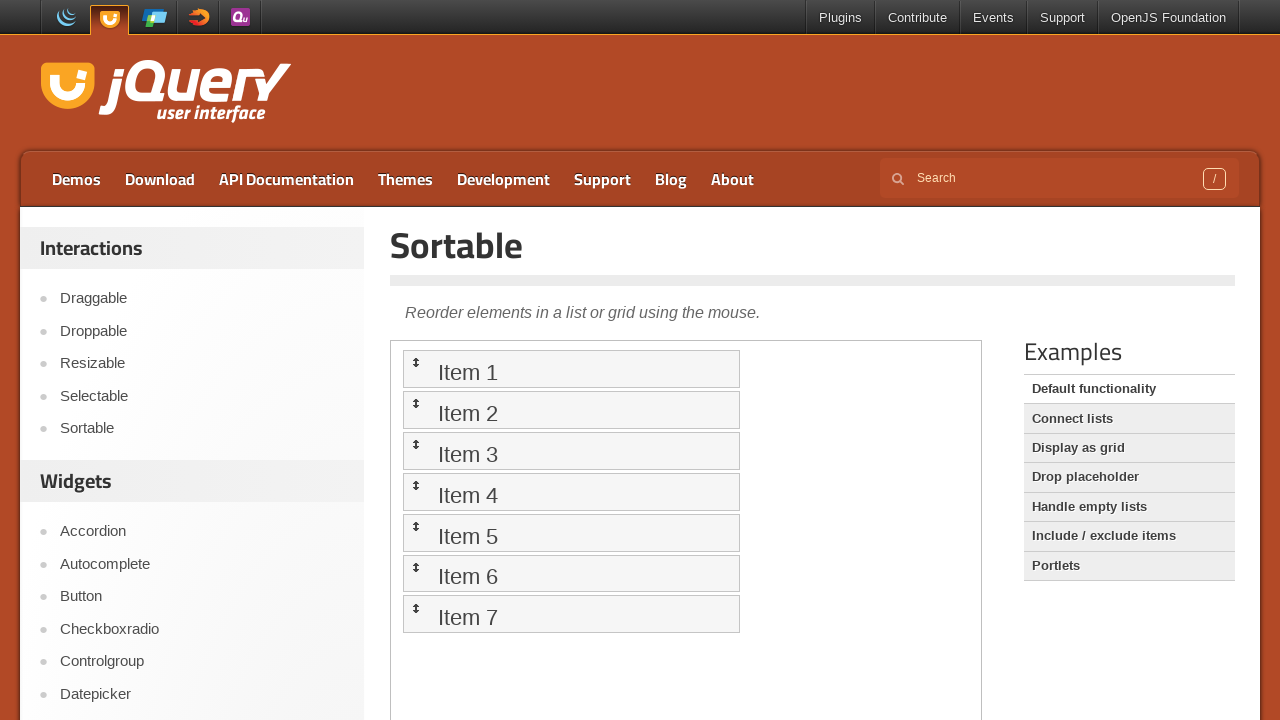